Tests the Add/Remove Elements functionality by clicking on the link, adding an element, and then removing it

Starting URL: https://the-internet.herokuapp.com/

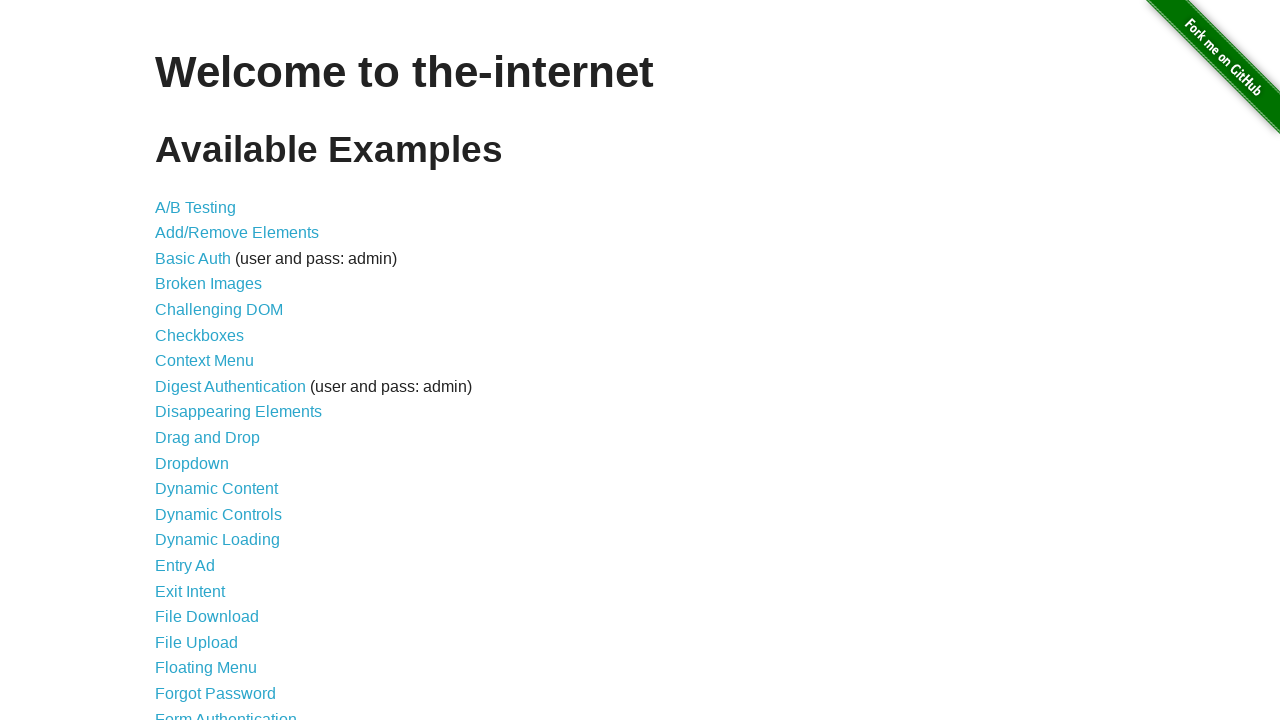

Clicked on Add/Remove Elements link at (237, 233) on a[href='/add_remove_elements/']
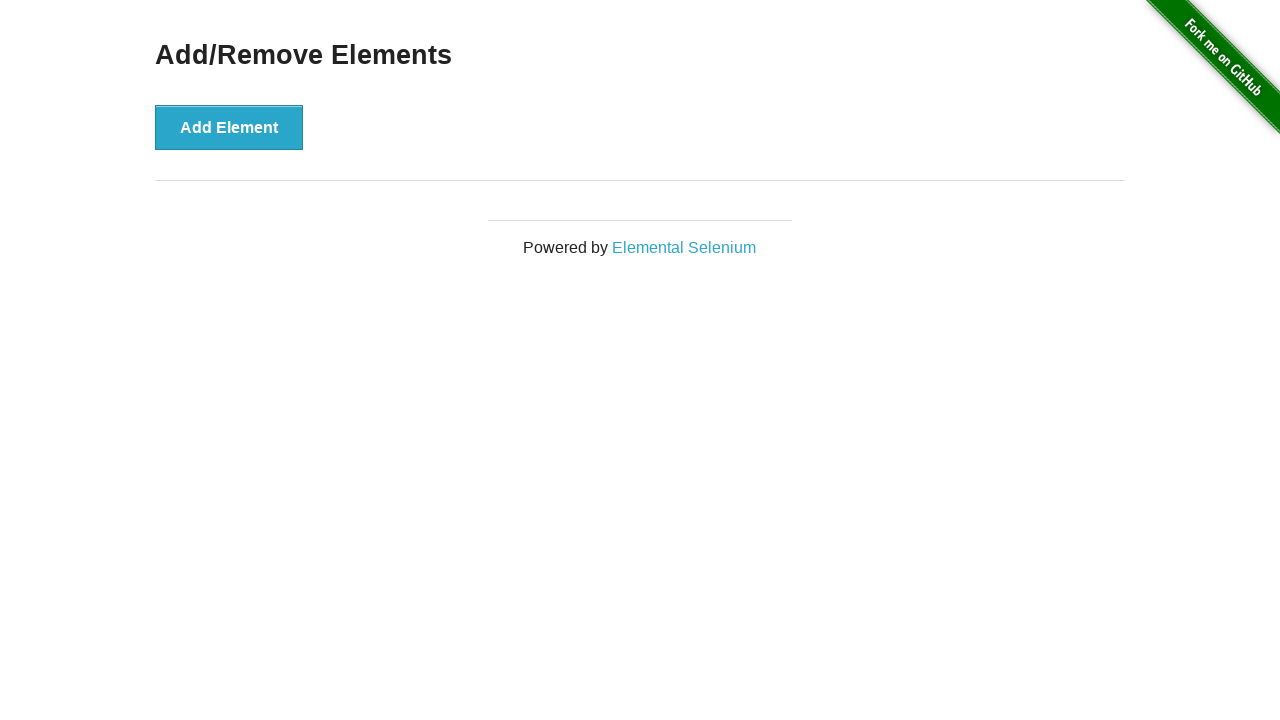

Clicked Add Element button at (229, 127) on #content div button
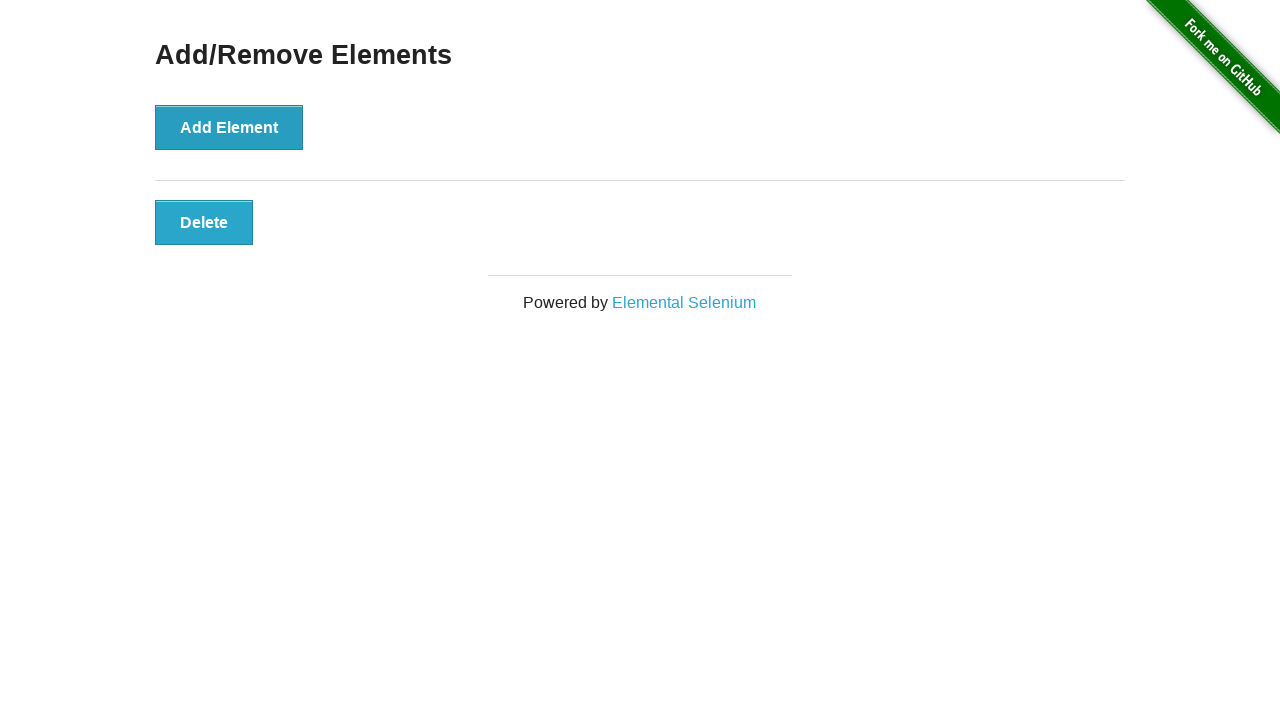

Delete button appeared after adding element
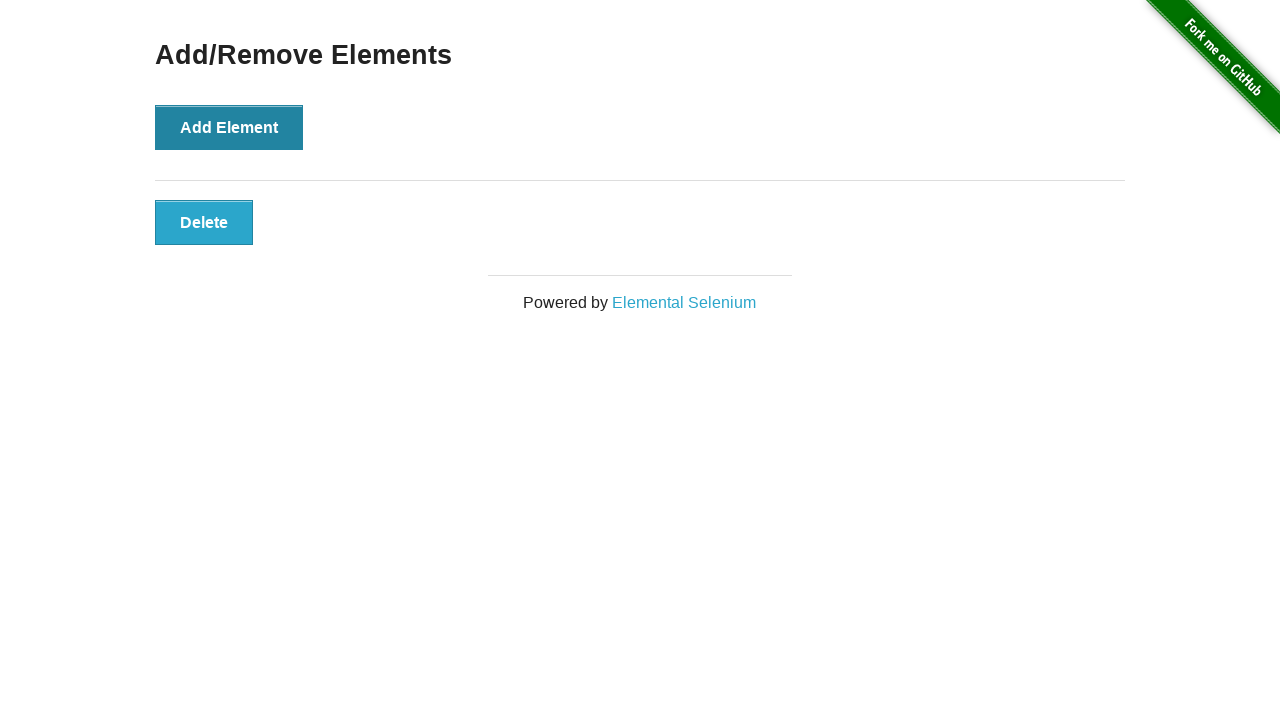

Clicked Delete button to remove the element at (204, 222) on #elements button
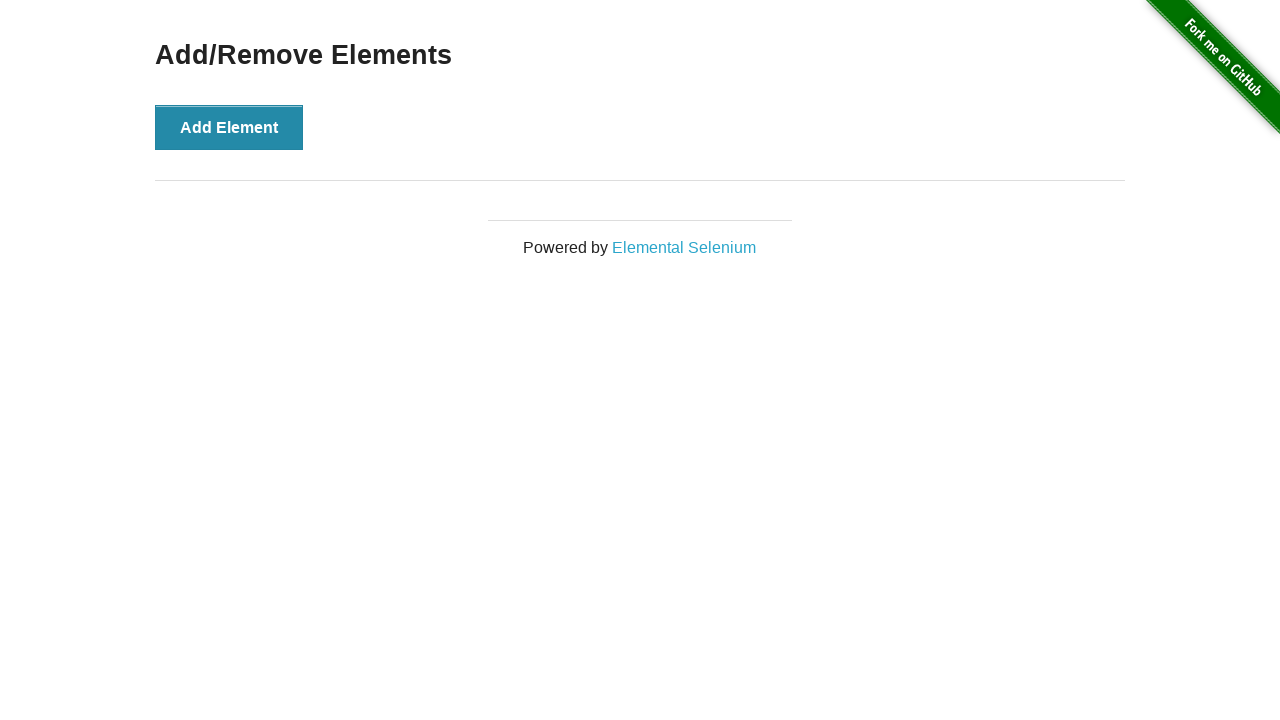

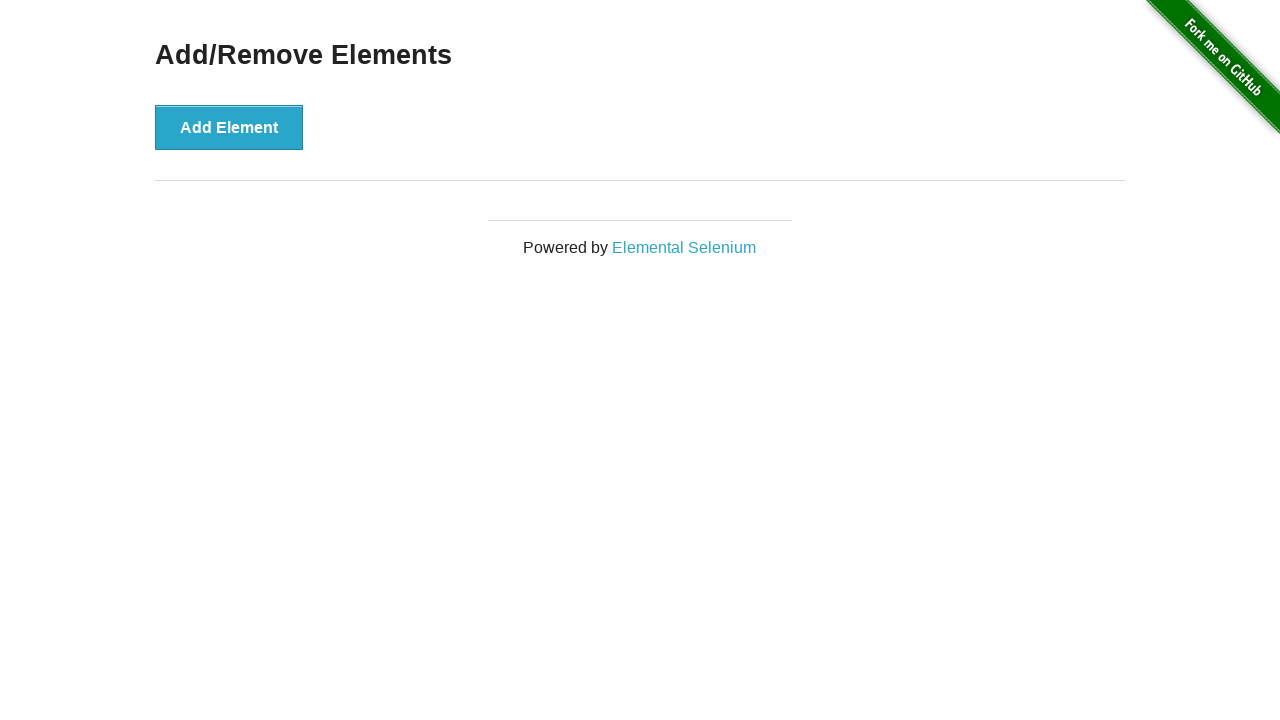